Tests the slow calculator by setting delay to 2 seconds, clicking buttons 5, ÷, 0, =, waiting for calculation to complete, verifying result is Infinity (division by zero), then clearing the calculator

Starting URL: https://bonigarcia.dev/selenium-webdriver-java/slow-calculator.html

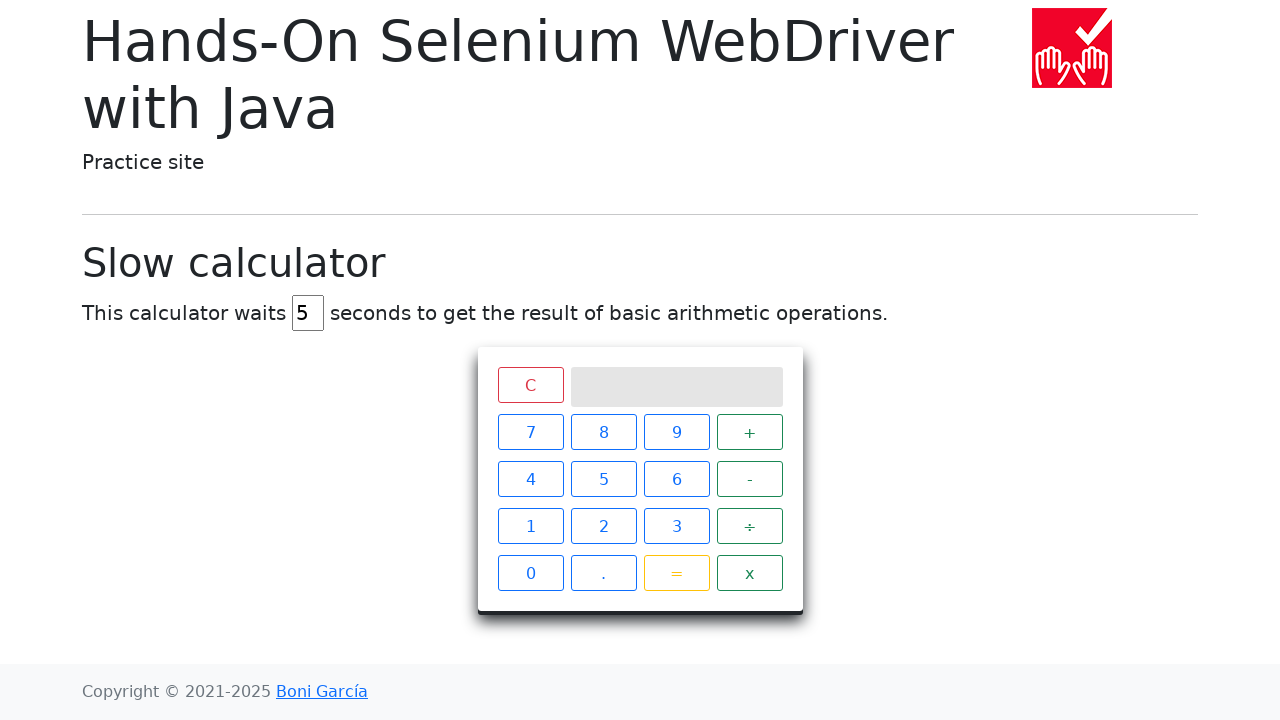

Located delay input field
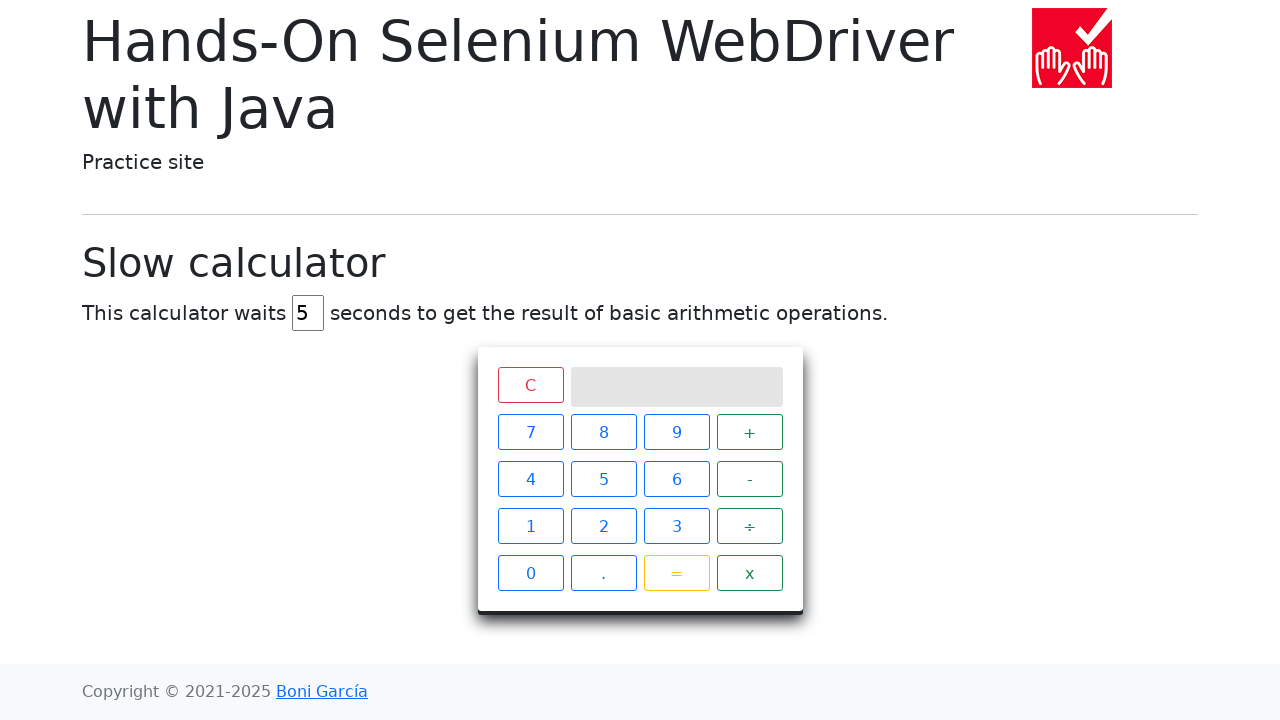

Cleared delay input field on xpath=//input
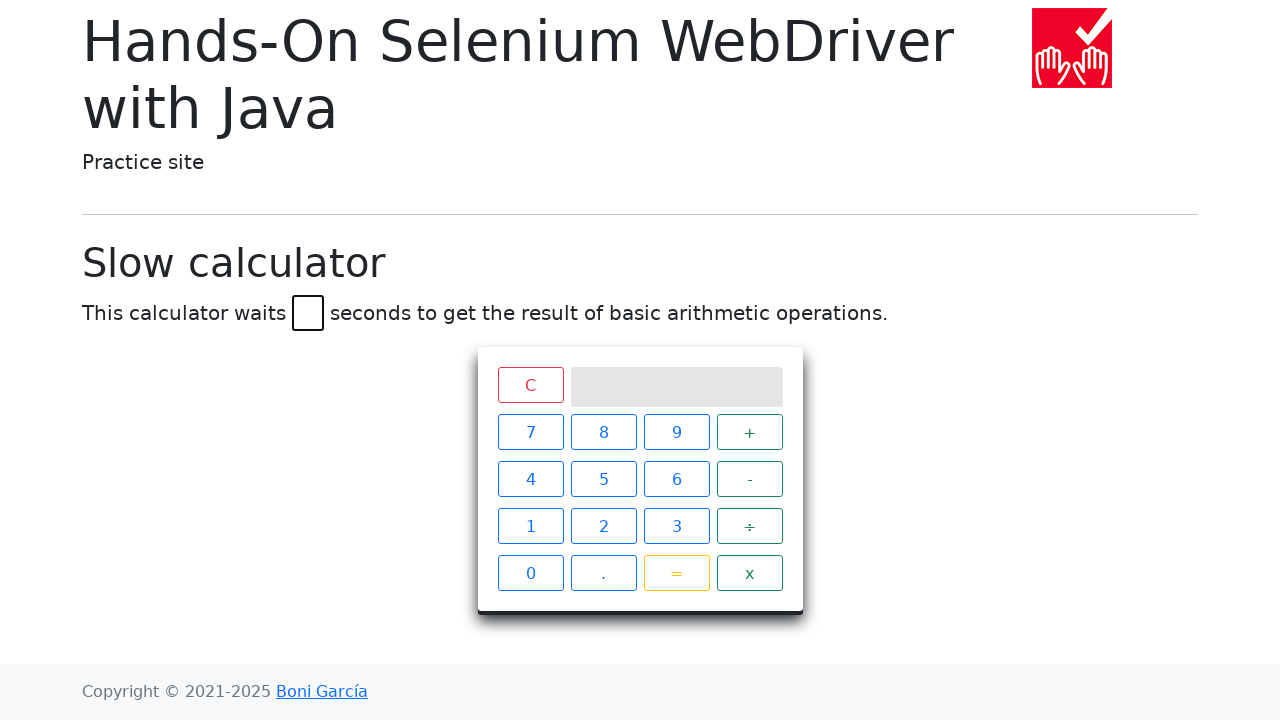

Set delay to 2 seconds on xpath=//input
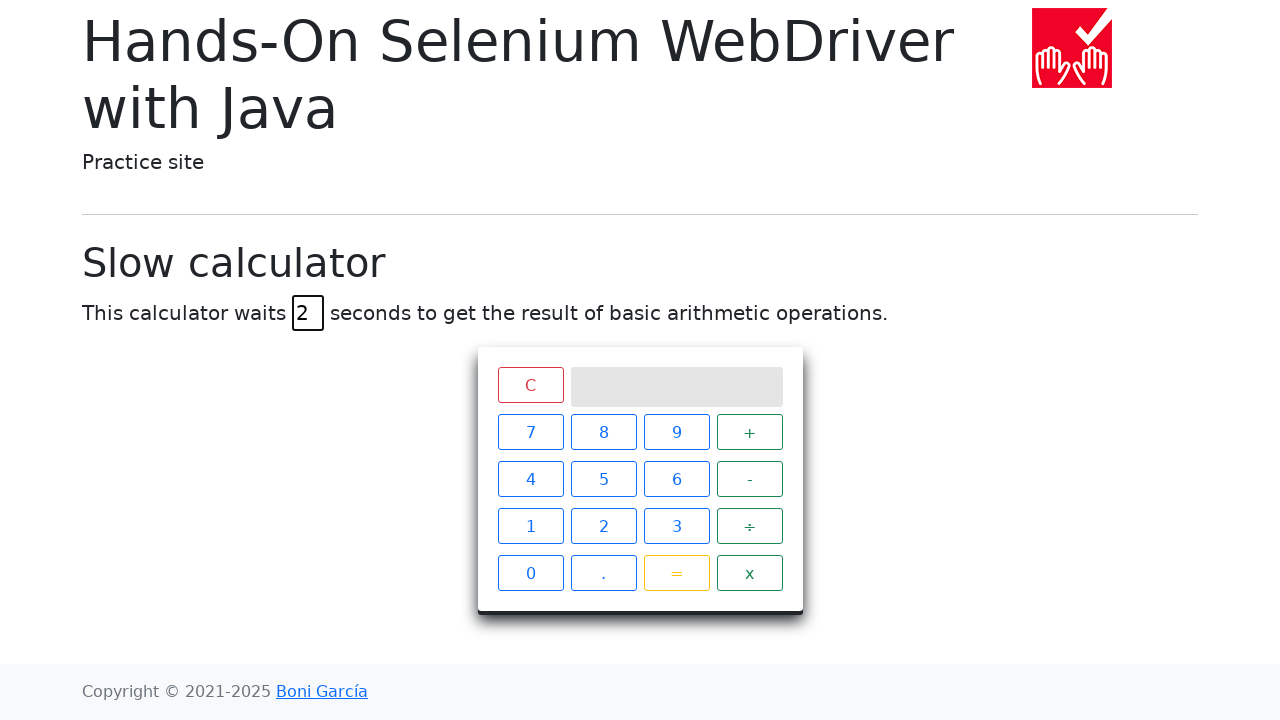

Clicked button 5 at (604, 479) on xpath=//div[@class='keys']/span[text()='5']
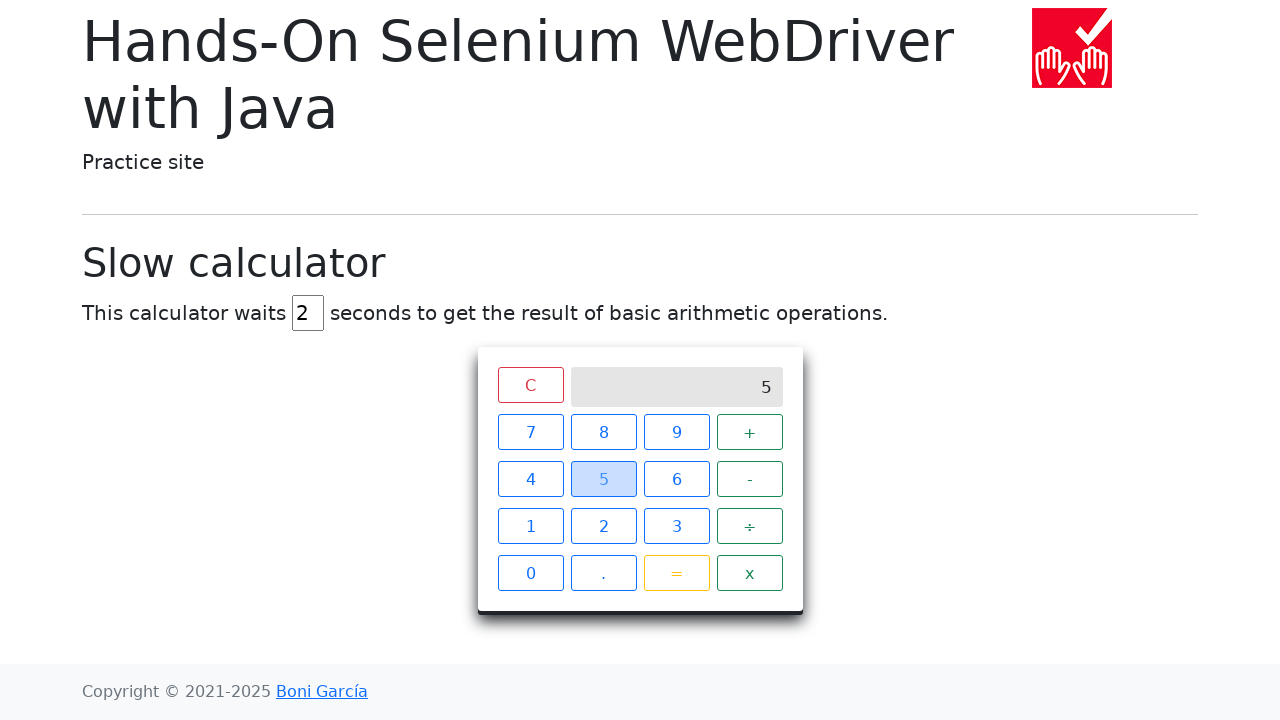

Clicked division button ÷ at (750, 526) on xpath=//div[@class='keys']/span[text()='÷']
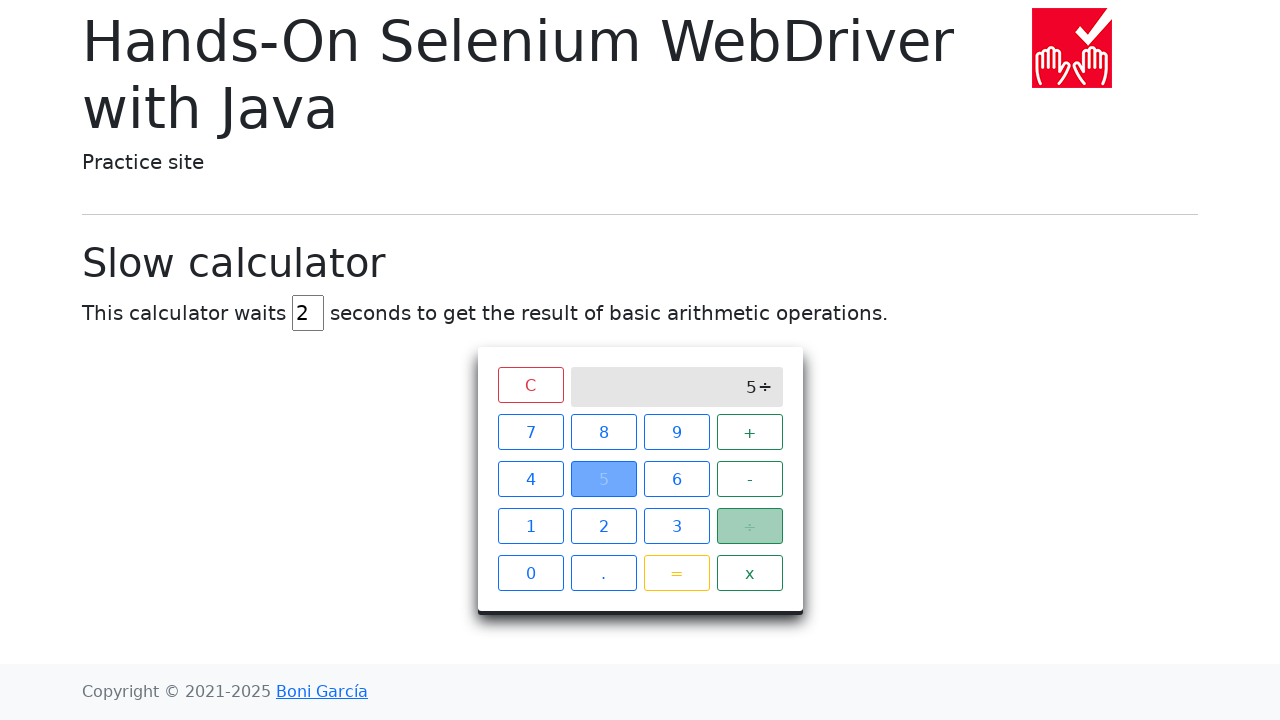

Clicked button 0 at (530, 573) on xpath=//div[@class='keys']/span[text()='0']
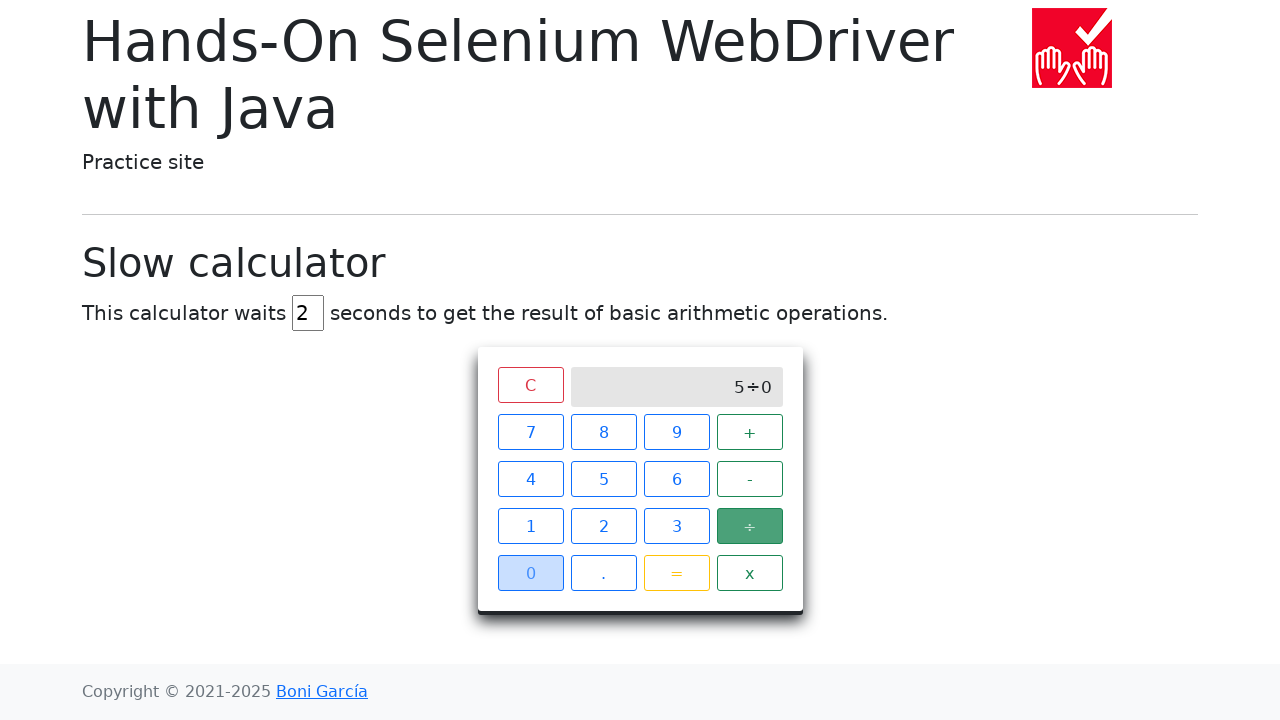

Clicked equals button to perform division by zero calculation at (676, 573) on xpath=//div[@class='keys']/span[text()='=']
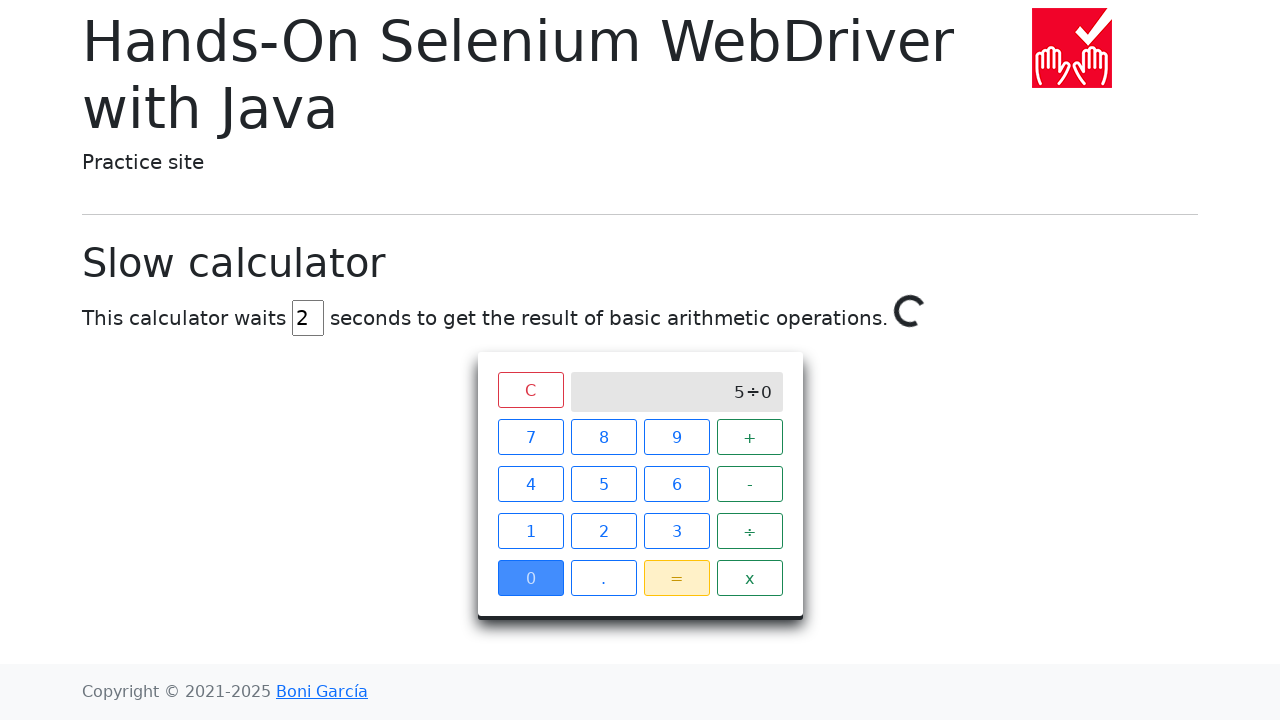

Waited for calculator spinner to disappear, calculation complete
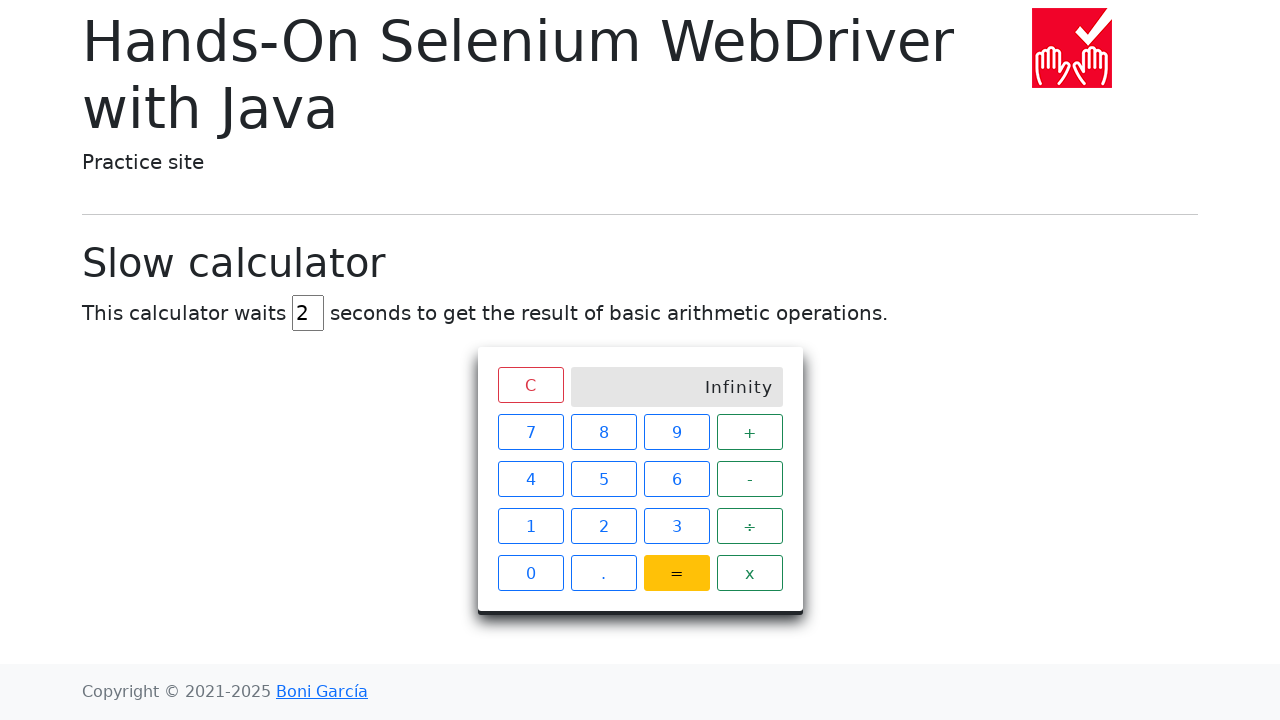

Located result display element
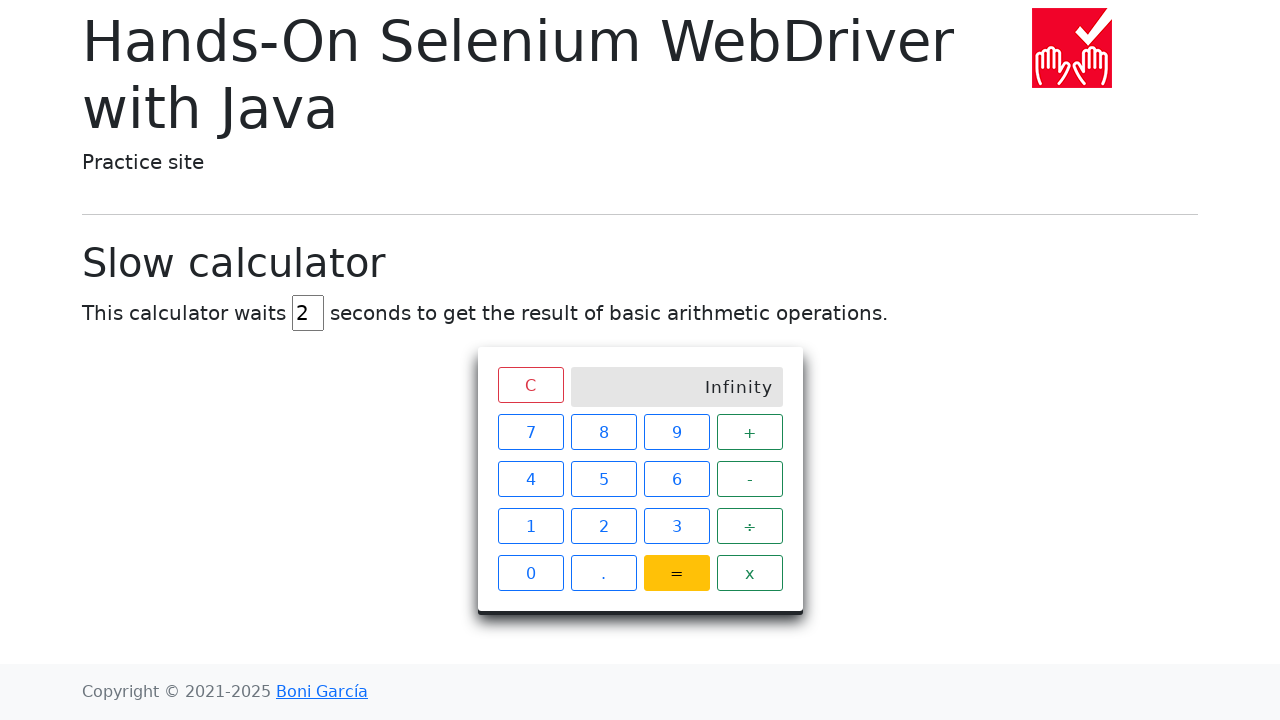

Verified result is Infinity (division by zero)
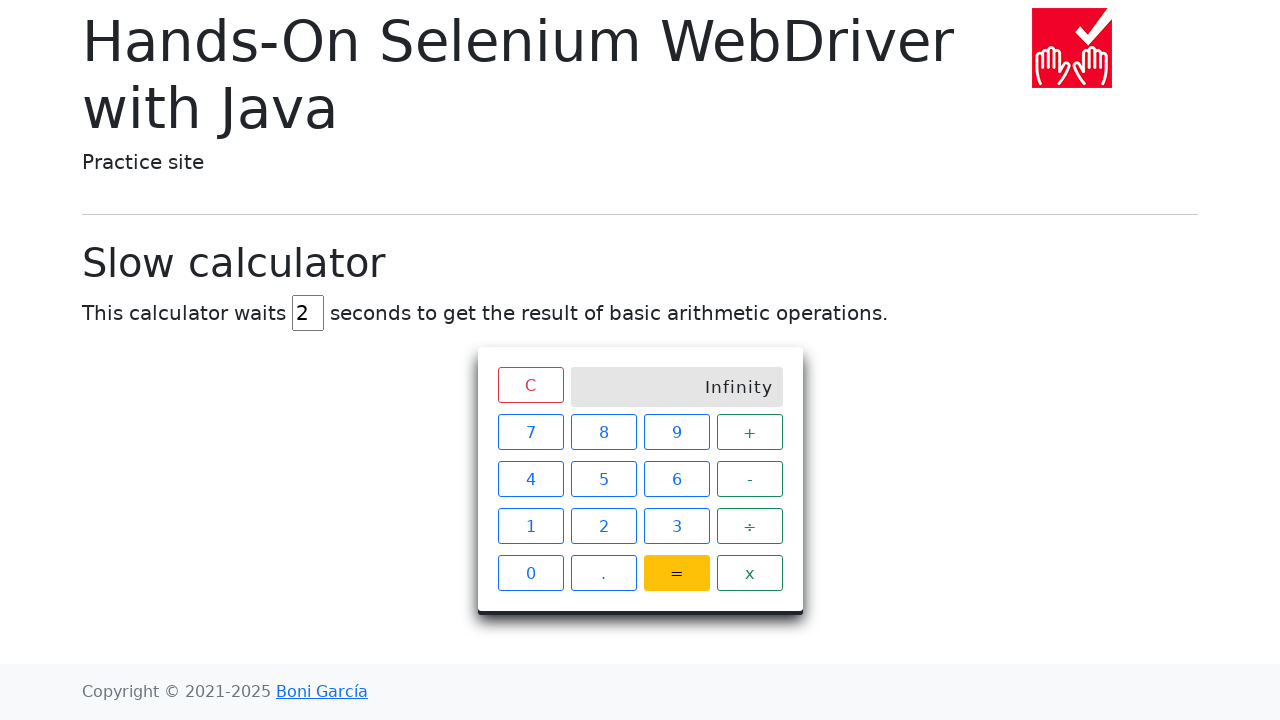

Clicked clear button to reset calculator at (530, 385) on xpath=//div[@class='top']/span
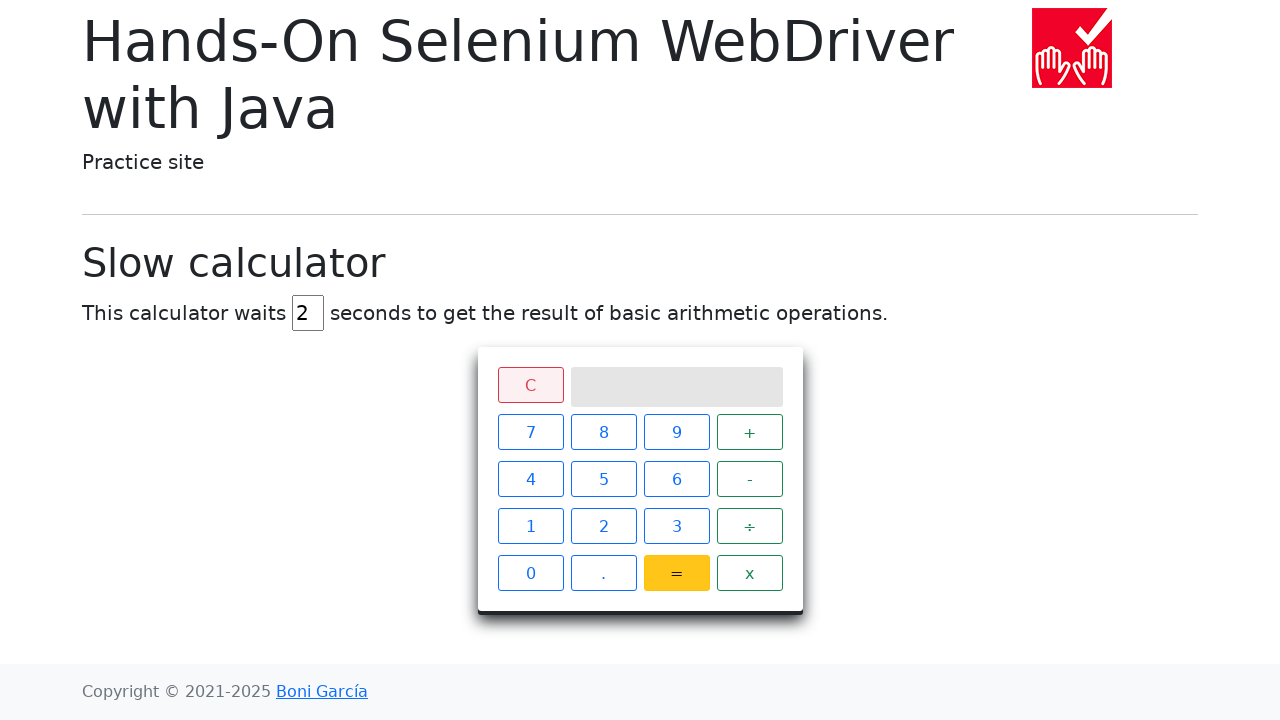

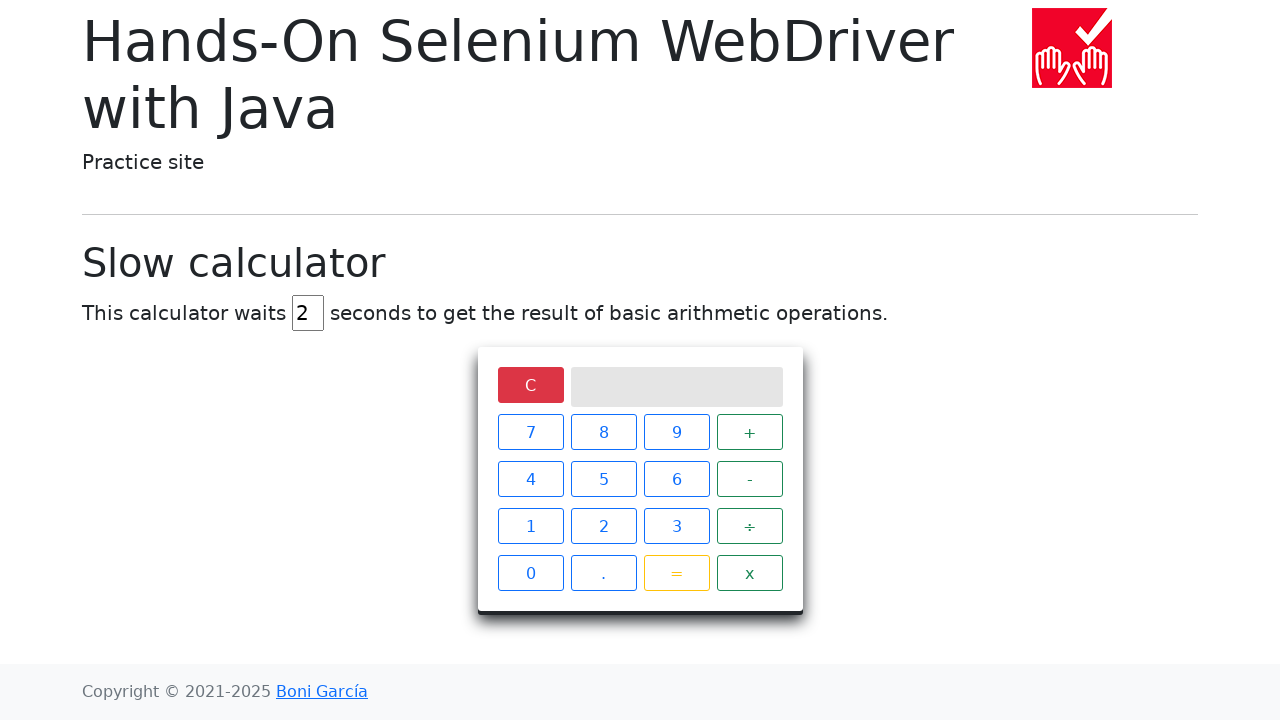